Tests invalid product search by entering "Produto" as search term and verifying the no results message

Starting URL: http://advantageonlineshopping.com/#/

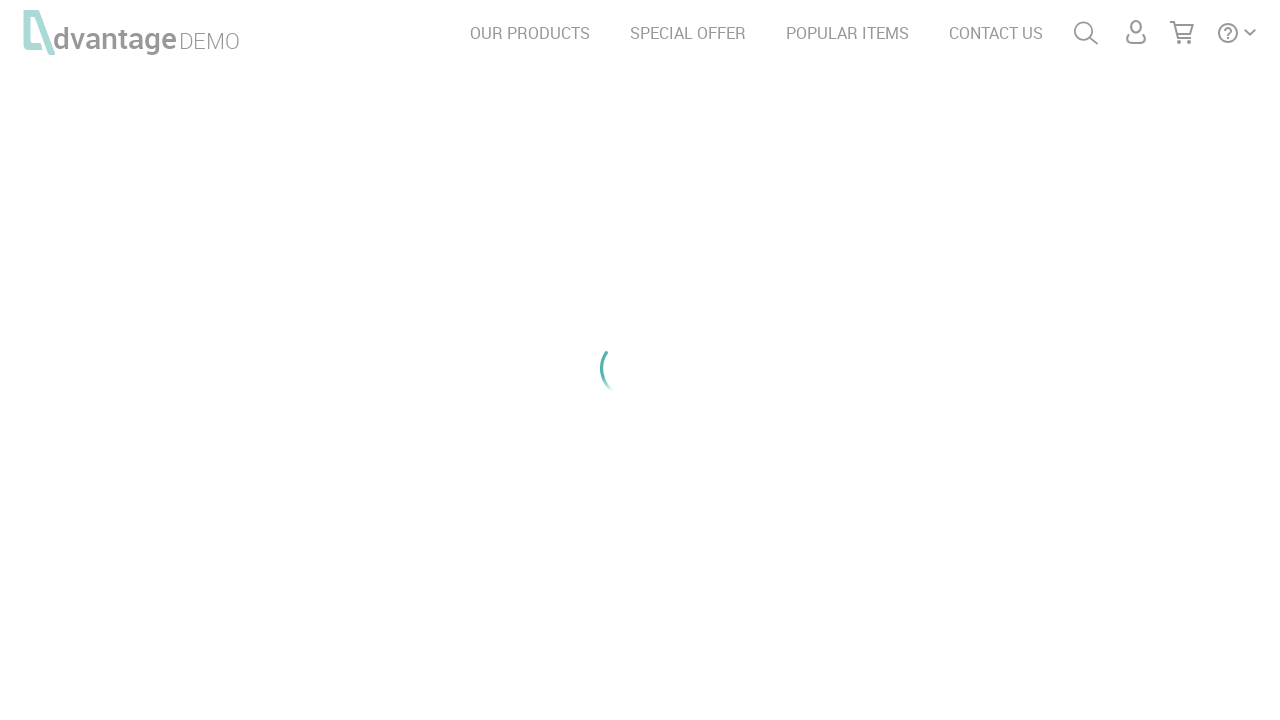

Clicked search/magnifying glass icon at (1086, 33) on [id='menuSearch']
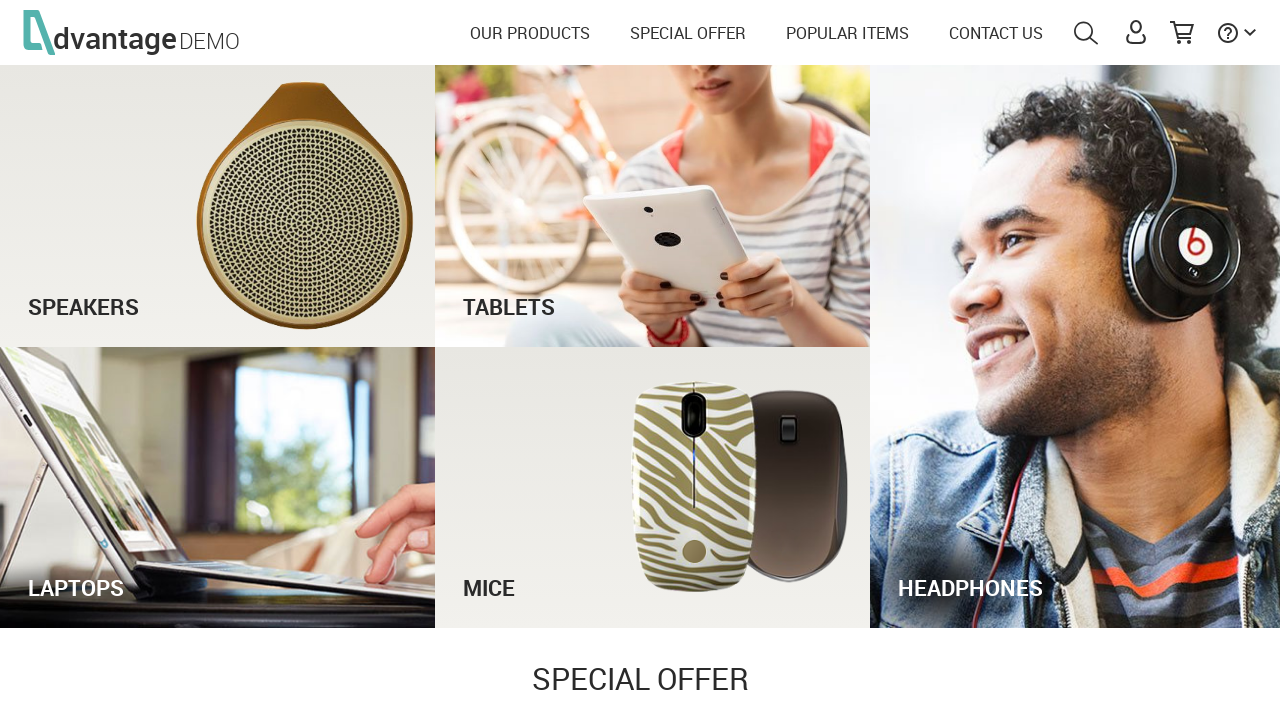

Entered 'Produto' as search term in search field on [id='autoComplete']
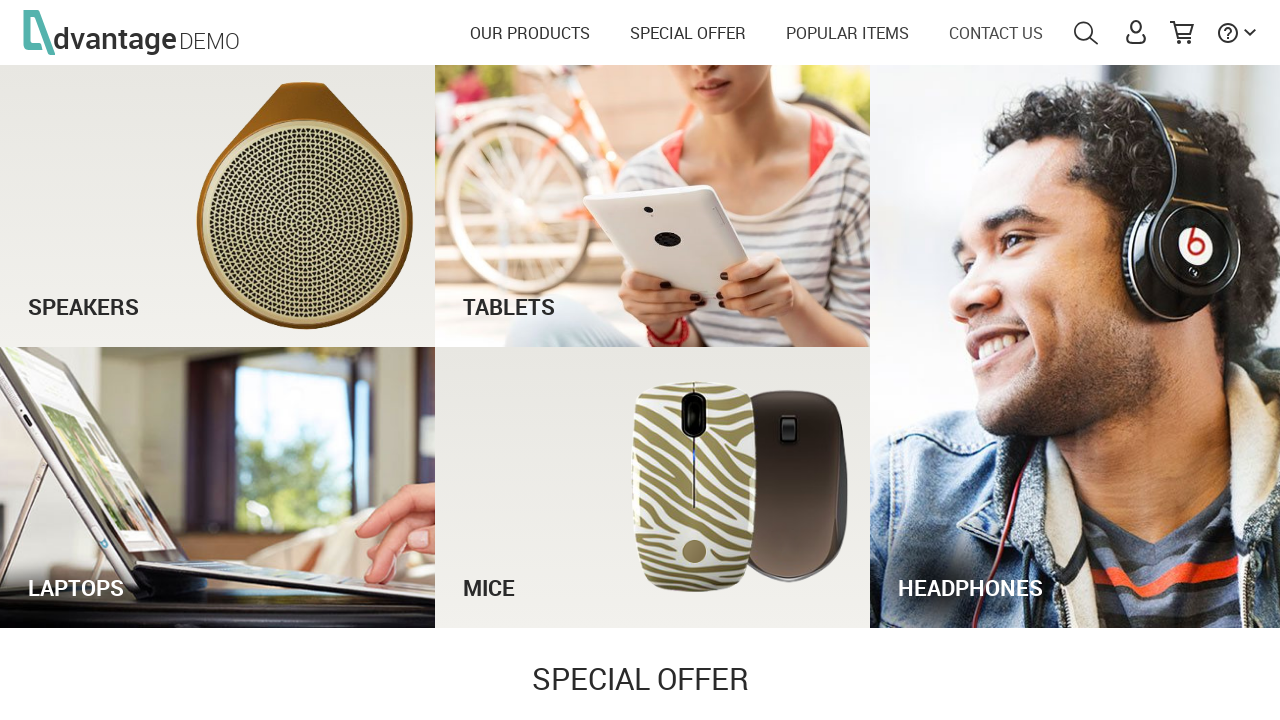

Pressed Enter to search for 'Produto' on [id='autoComplete']
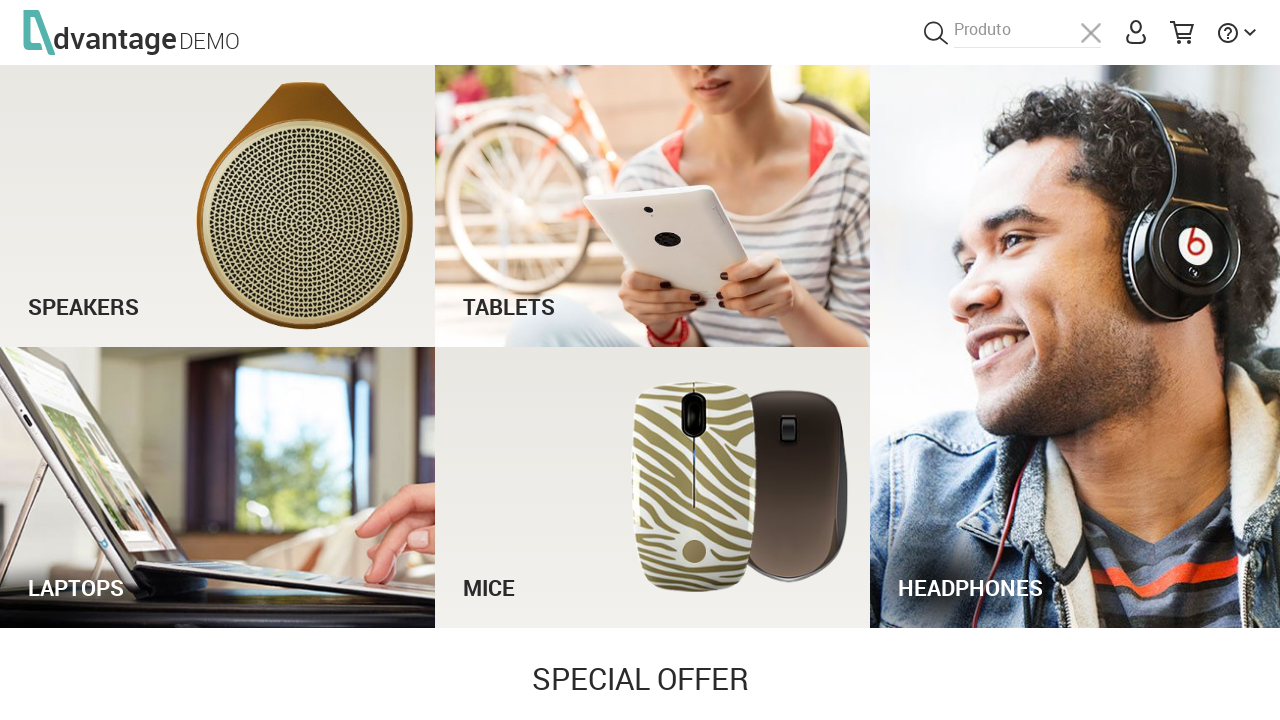

Closed search overlay/window at (756, 30) on .autoCompleteCover
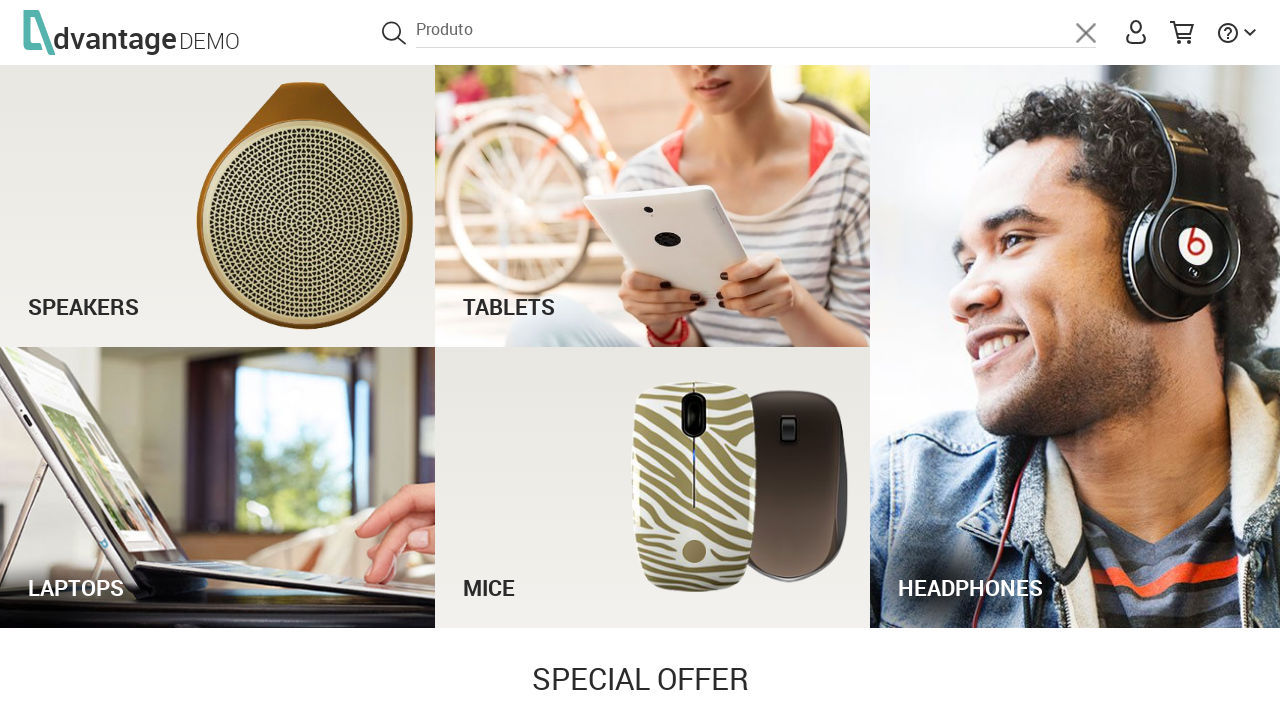

Verified no results message appeared for invalid product search
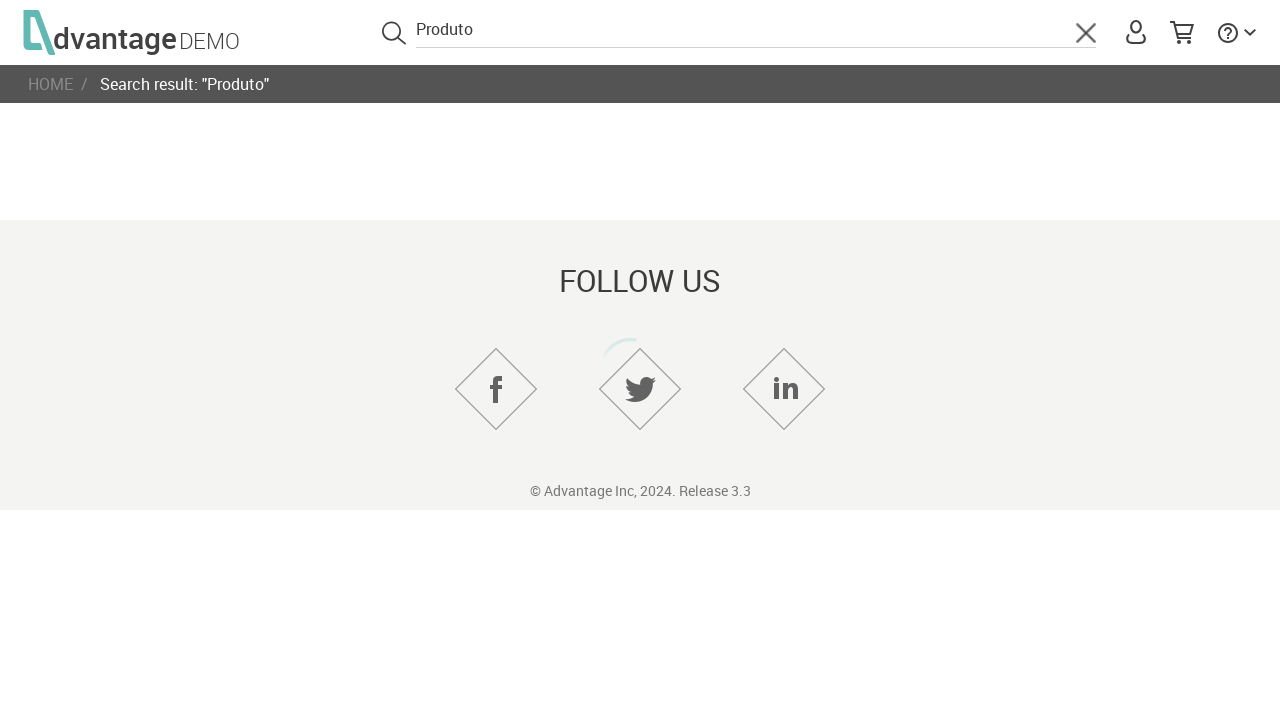

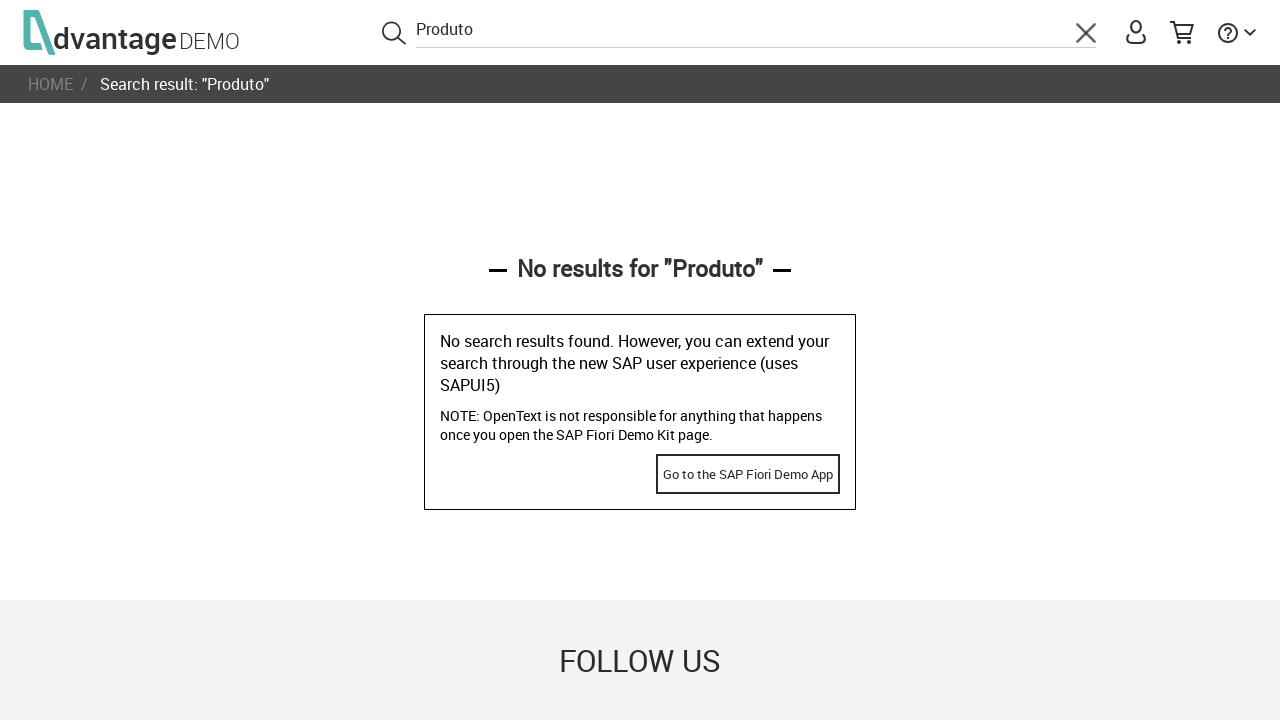